Tests dynamic loading by clicking through hidden element and rendered element examples

Starting URL: https://the-internet.herokuapp.com/

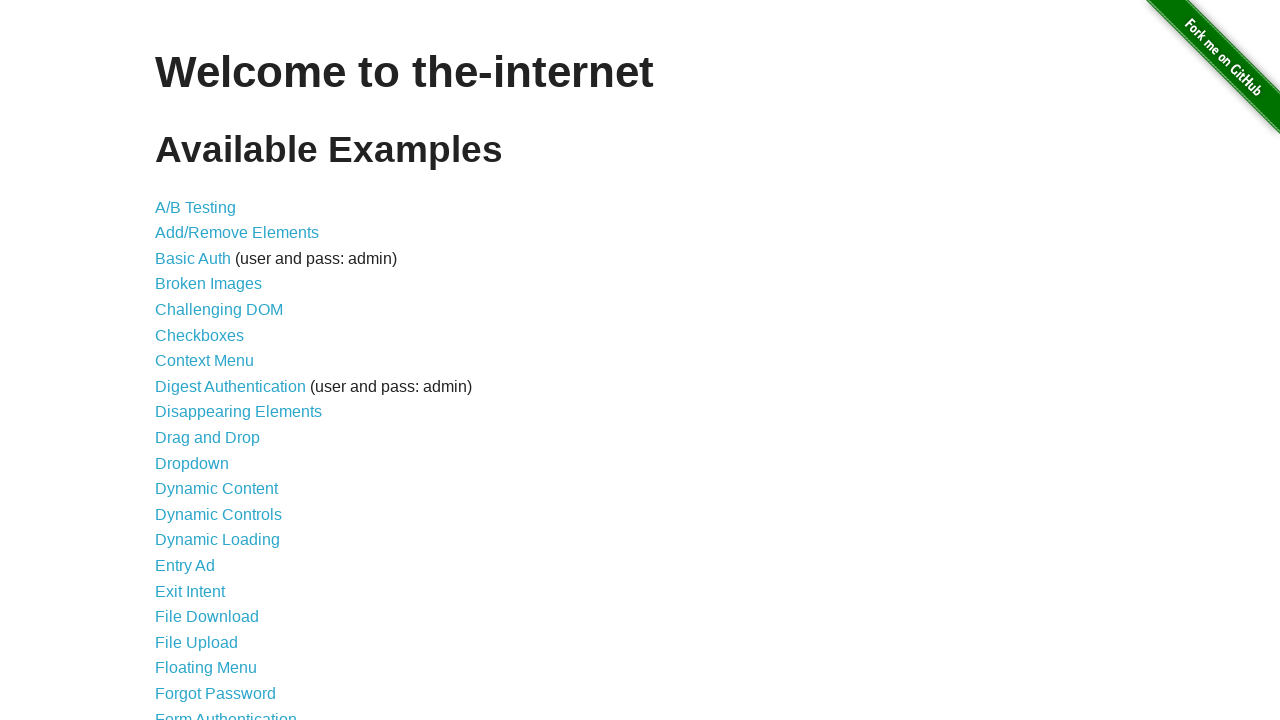

Clicked Dynamic Loading link at (218, 540) on text=Dynamic Loading
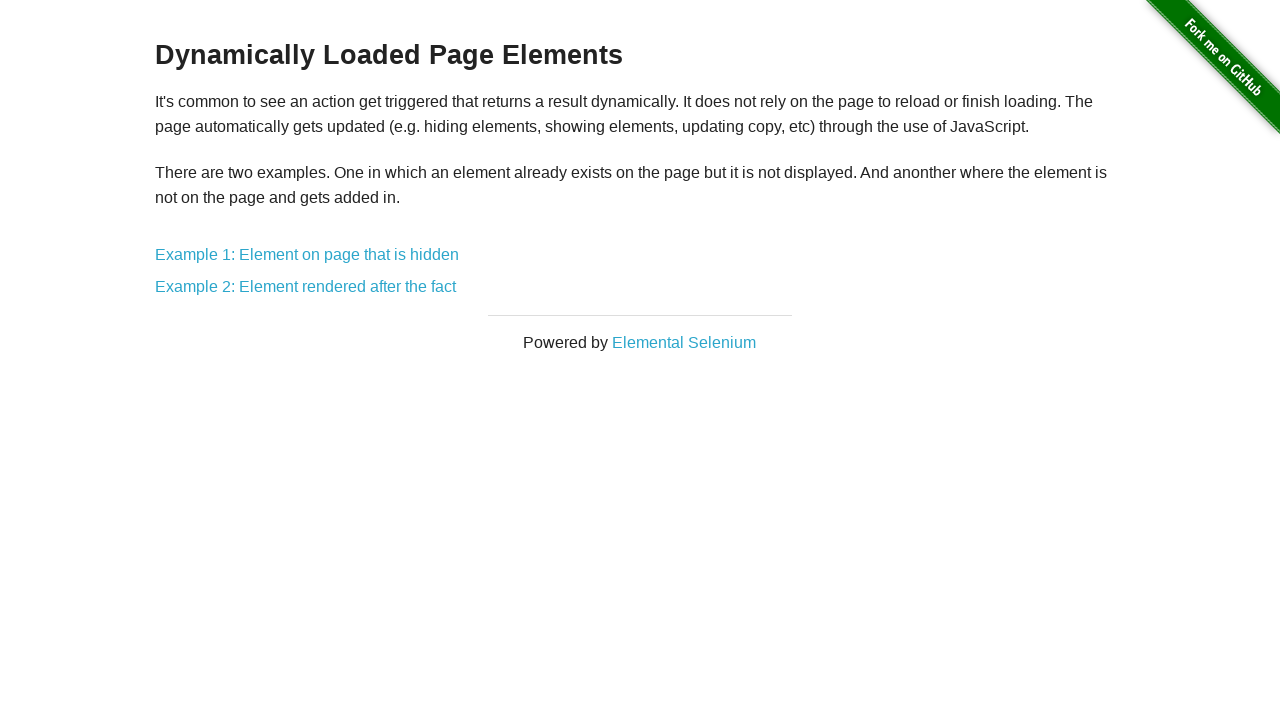

Dynamic Loading page loaded with examples visible
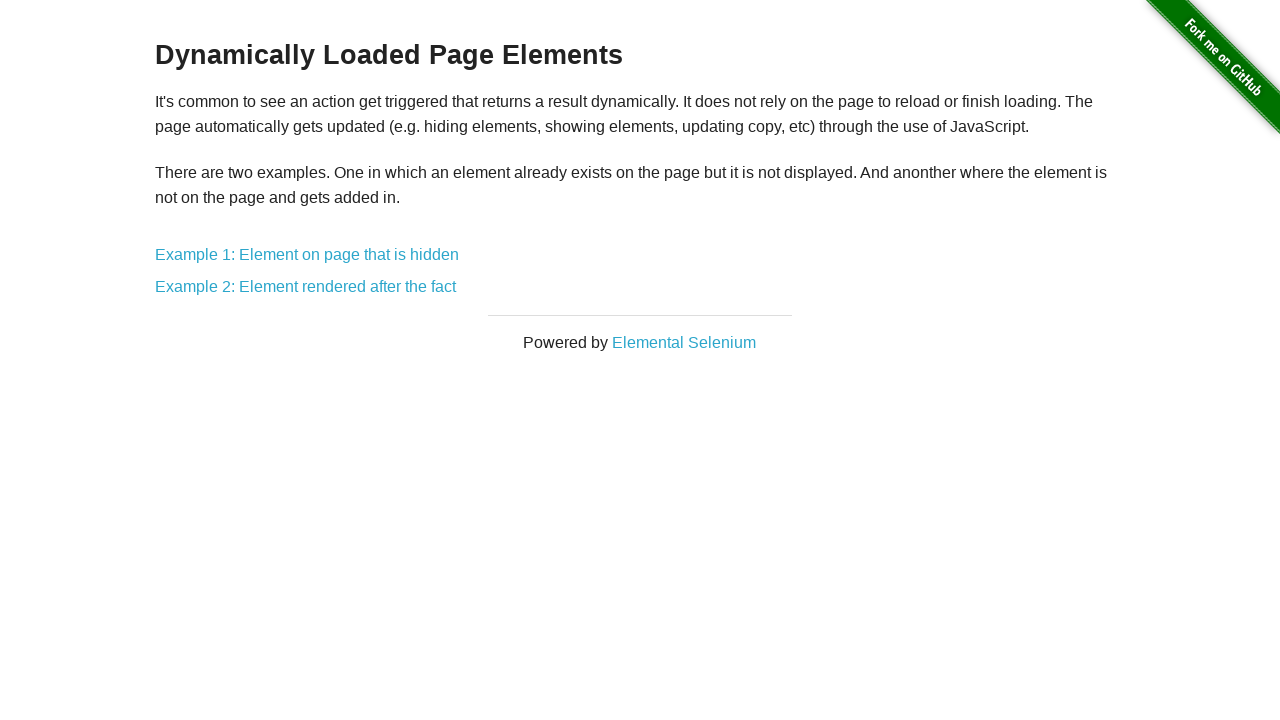

Clicked Example 1 - Element on page that is hidden at (307, 255) on text=Example 1: Element on page that is hidden
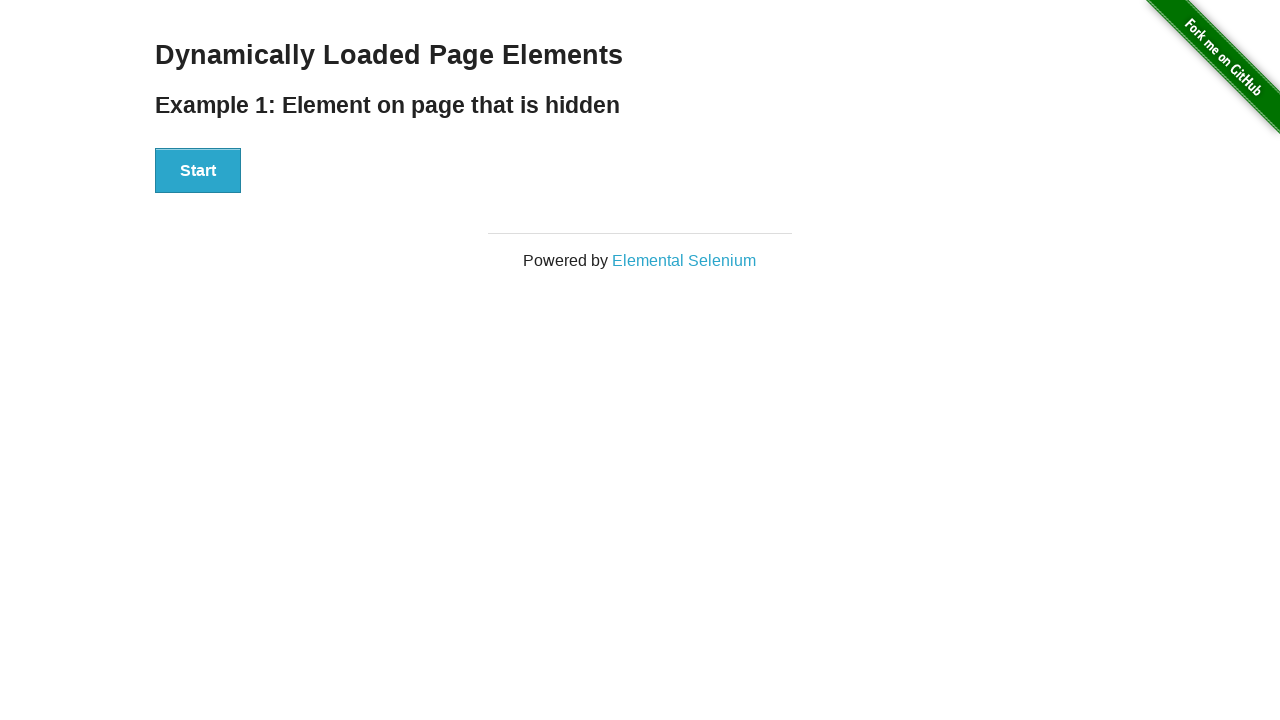

Clicked Start button for Example 1 at (198, 171) on text=Start
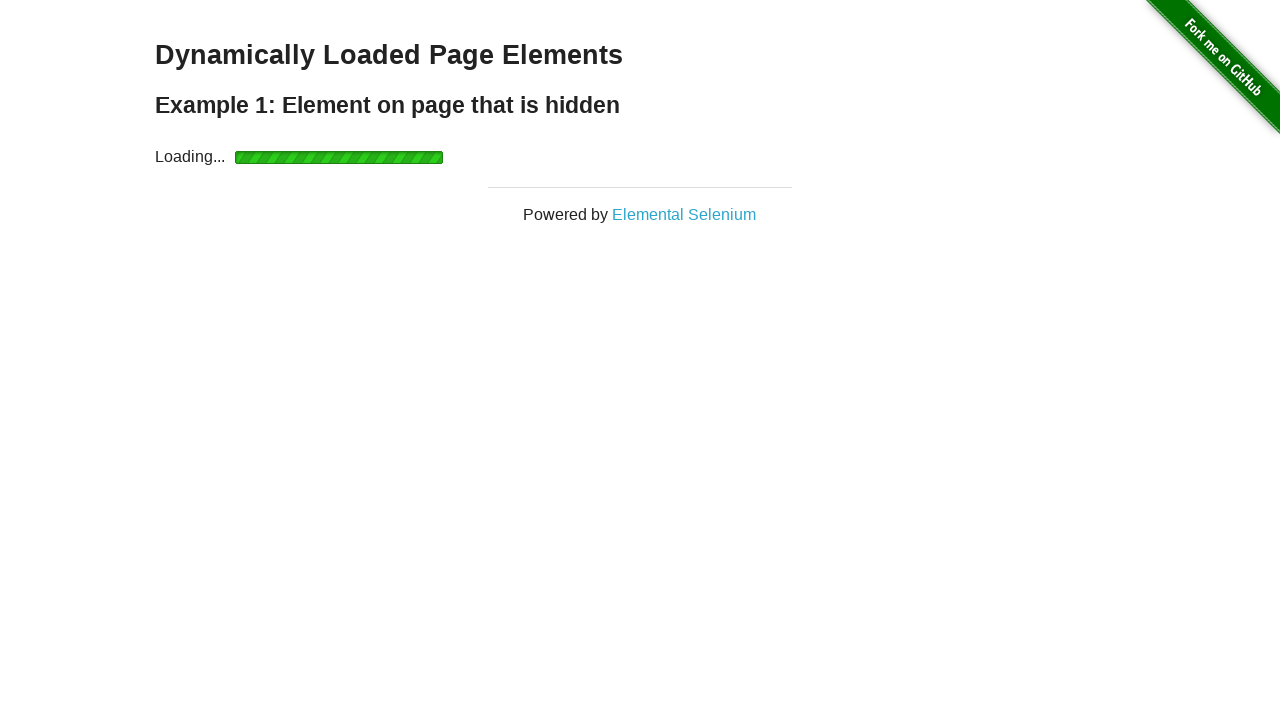

Hidden element became visible - 'Hello World!' text appeared
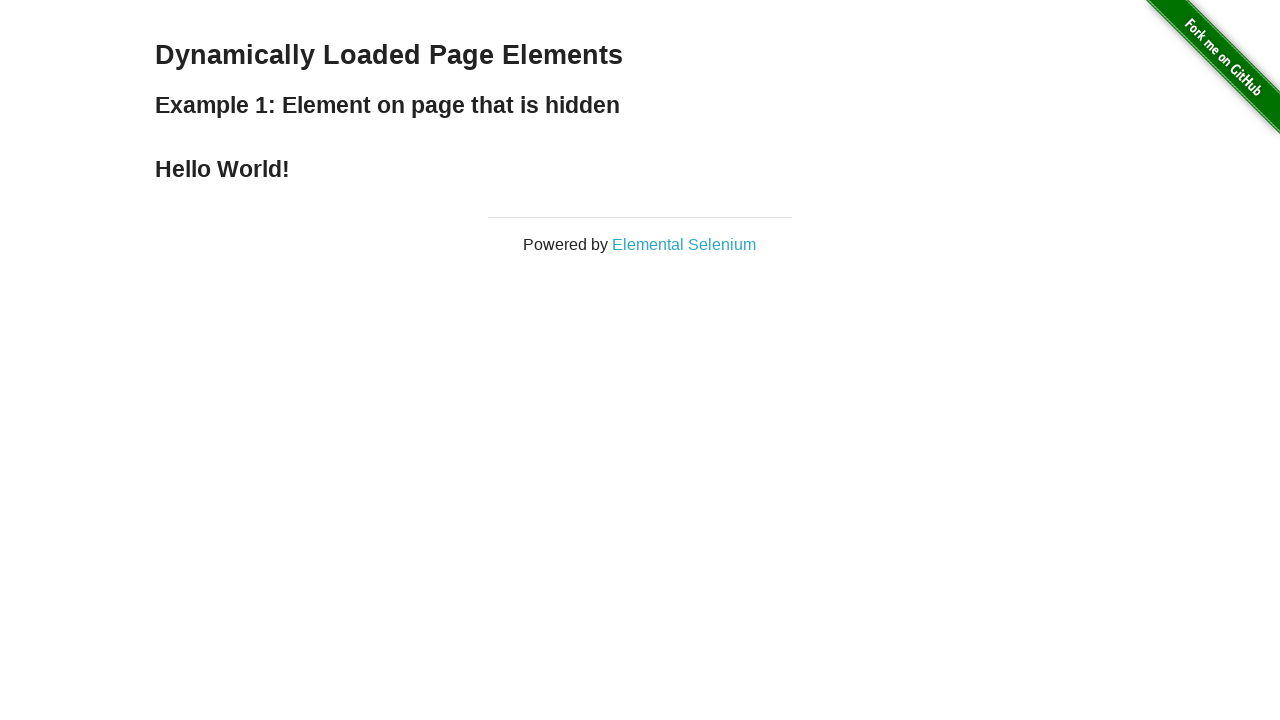

Navigated back to Dynamic Loading examples
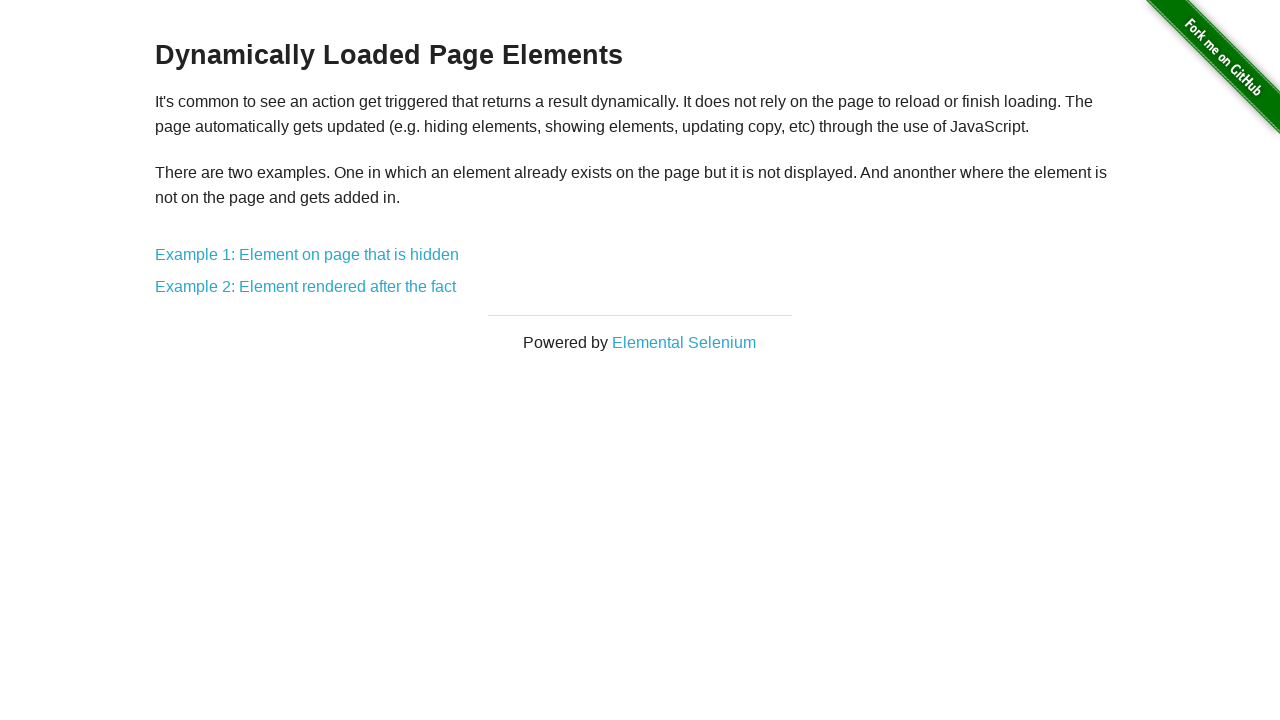

Clicked Example 2 - Element rendered after the fact at (306, 287) on text=Example 2: Element rendered after the fact
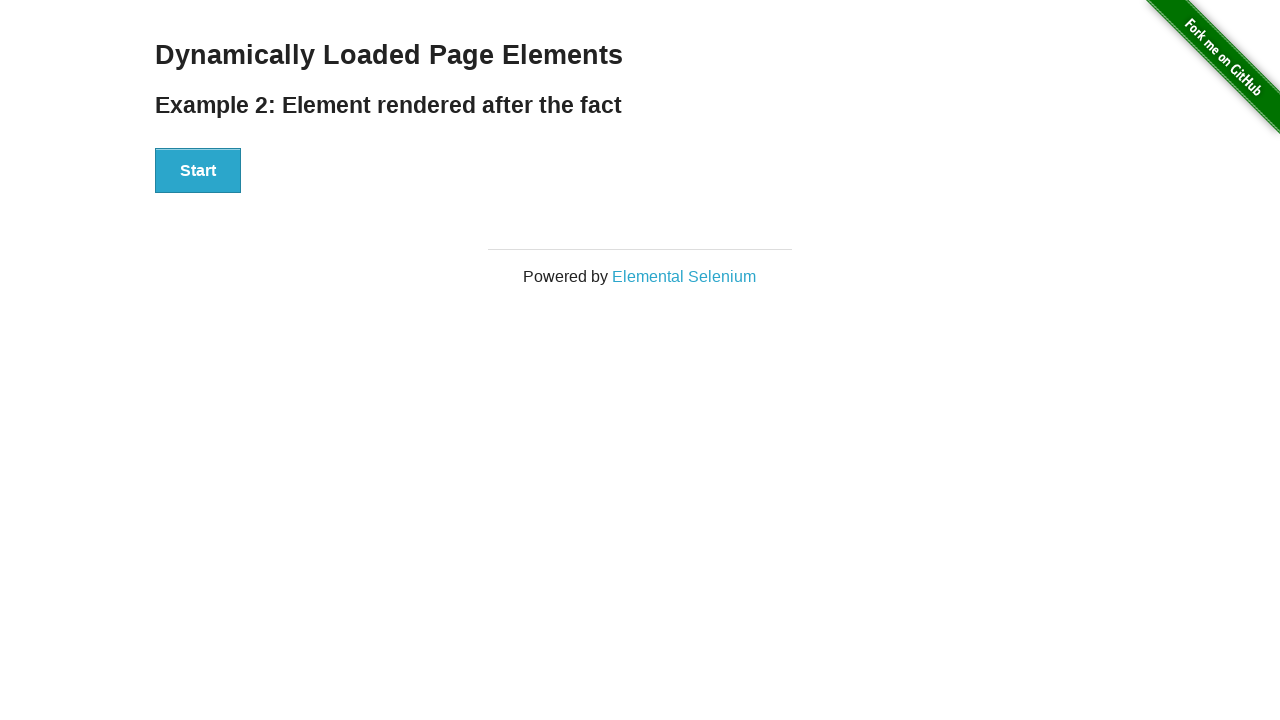

Clicked Start button for Example 2 at (198, 171) on text=Start
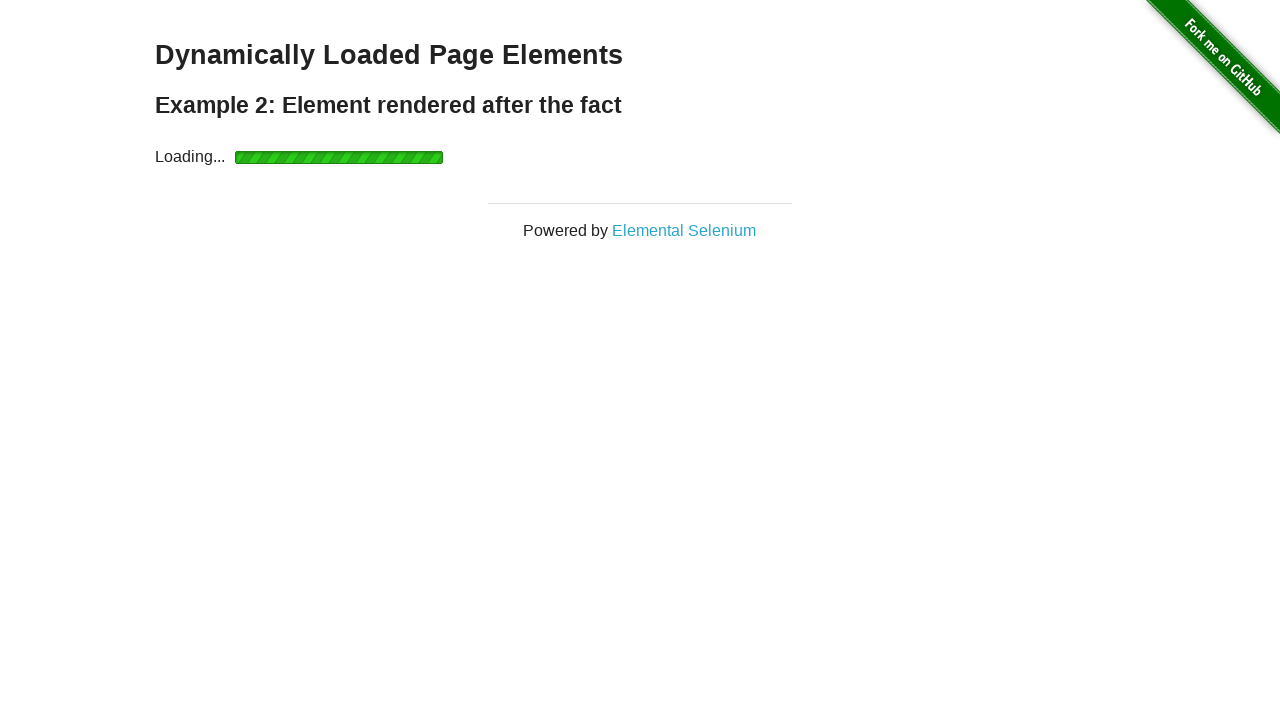

Rendered element became visible - finish element appeared
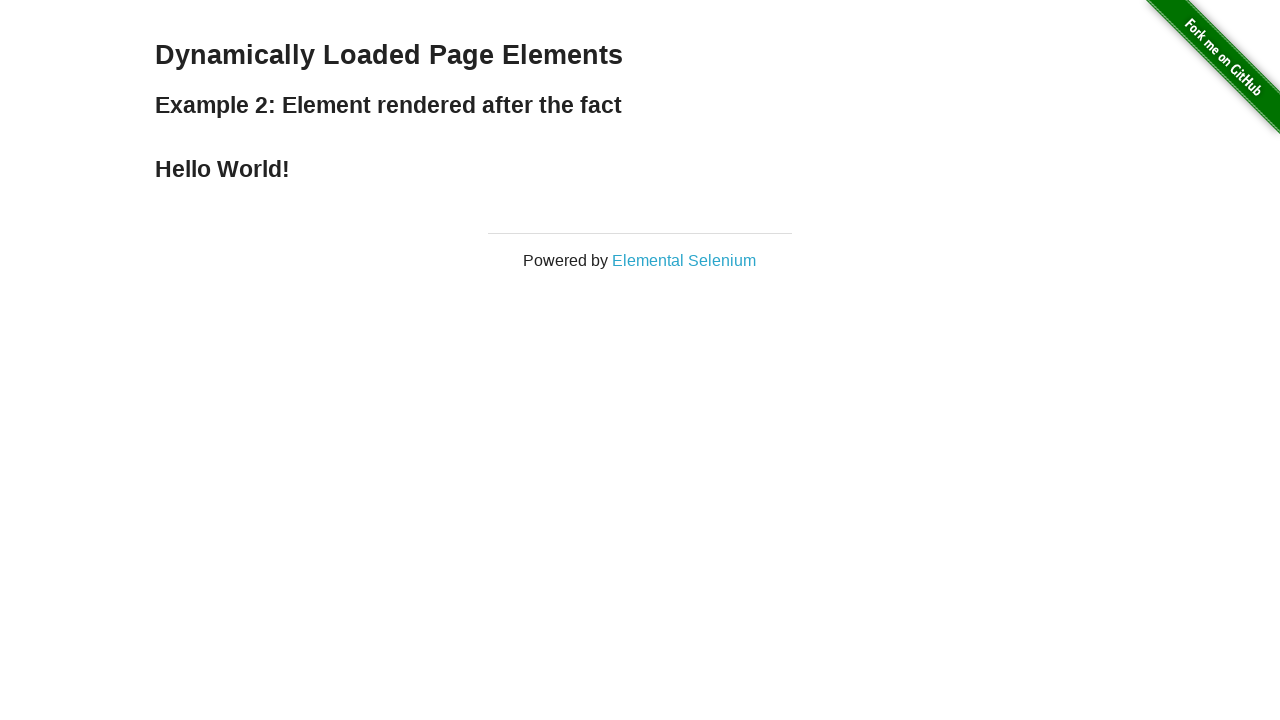

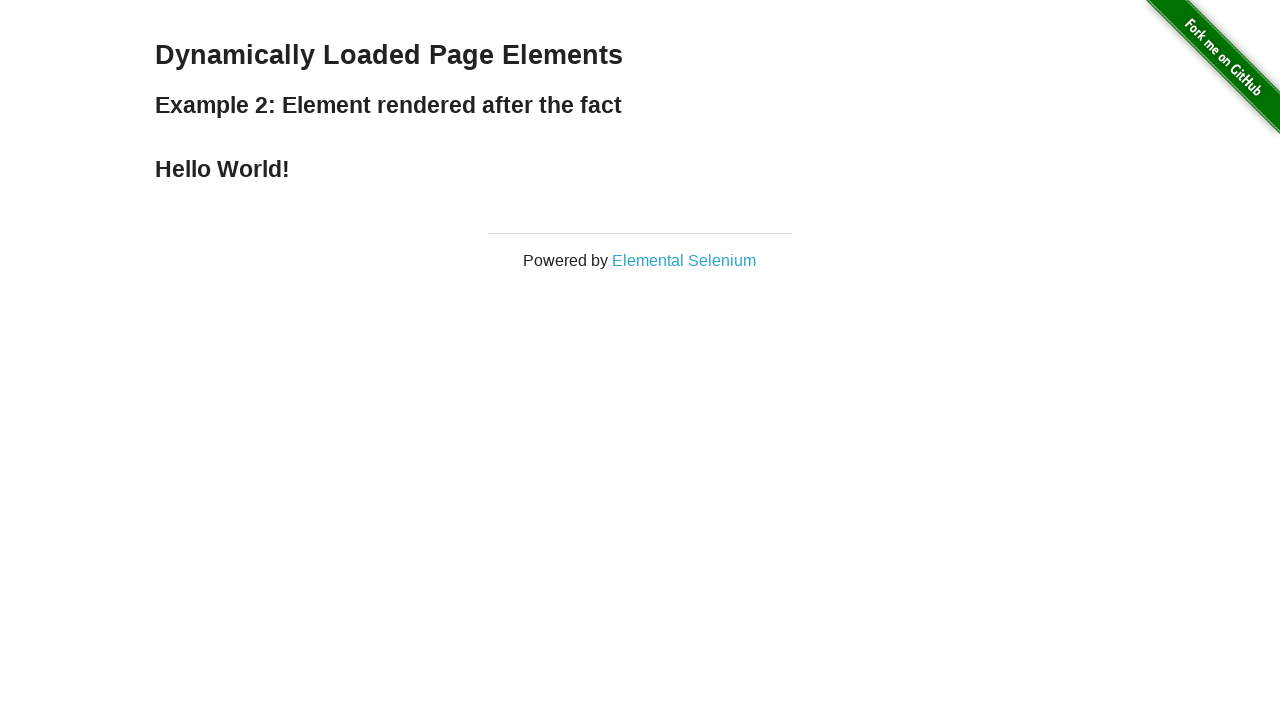